Tests double-click functionality on a search area element and verifies that the search title changes accordingly.

Starting URL: https://thecode.media/

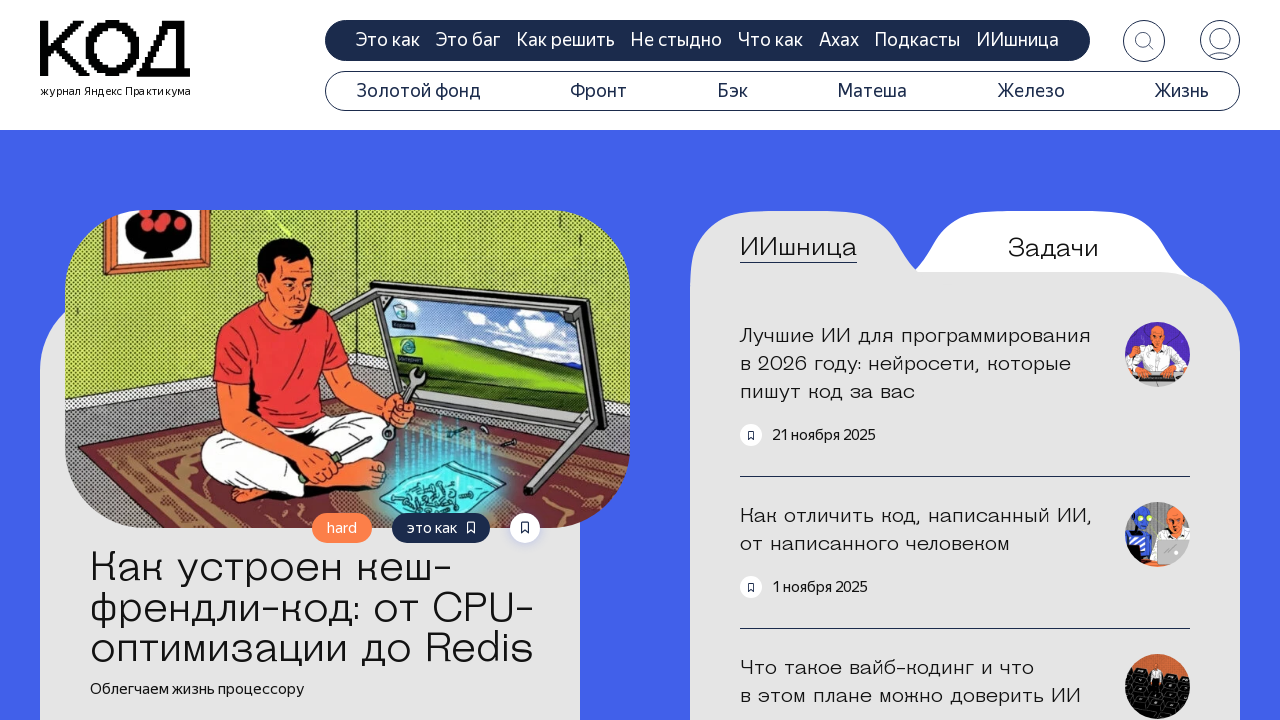

Double-clicked on the questions tab at (1053, 248) on .tab-questions
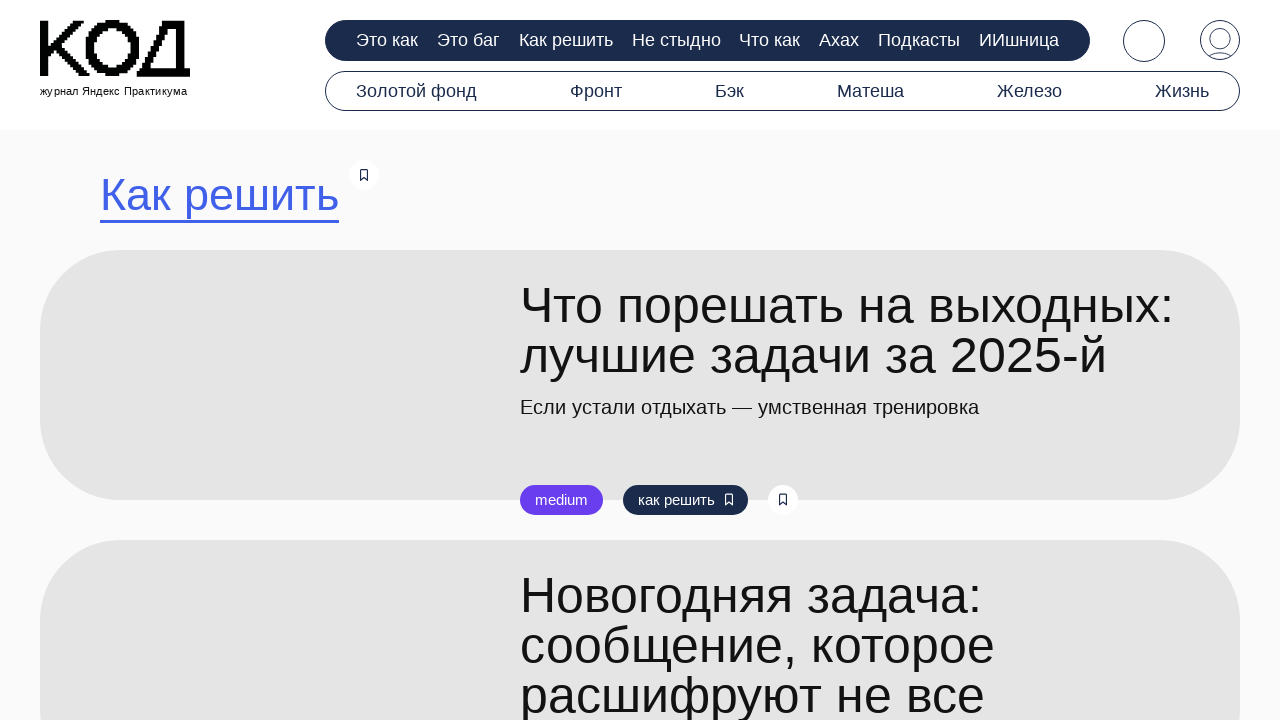

Search title element appeared after double-click
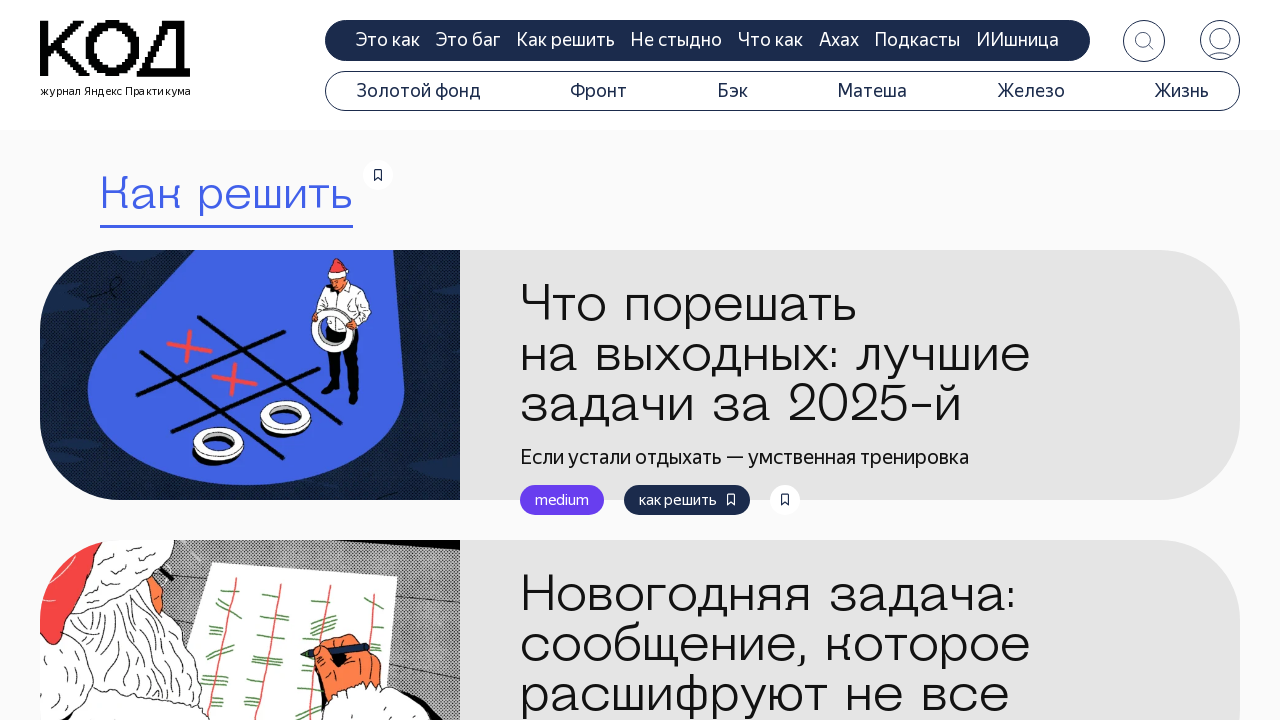

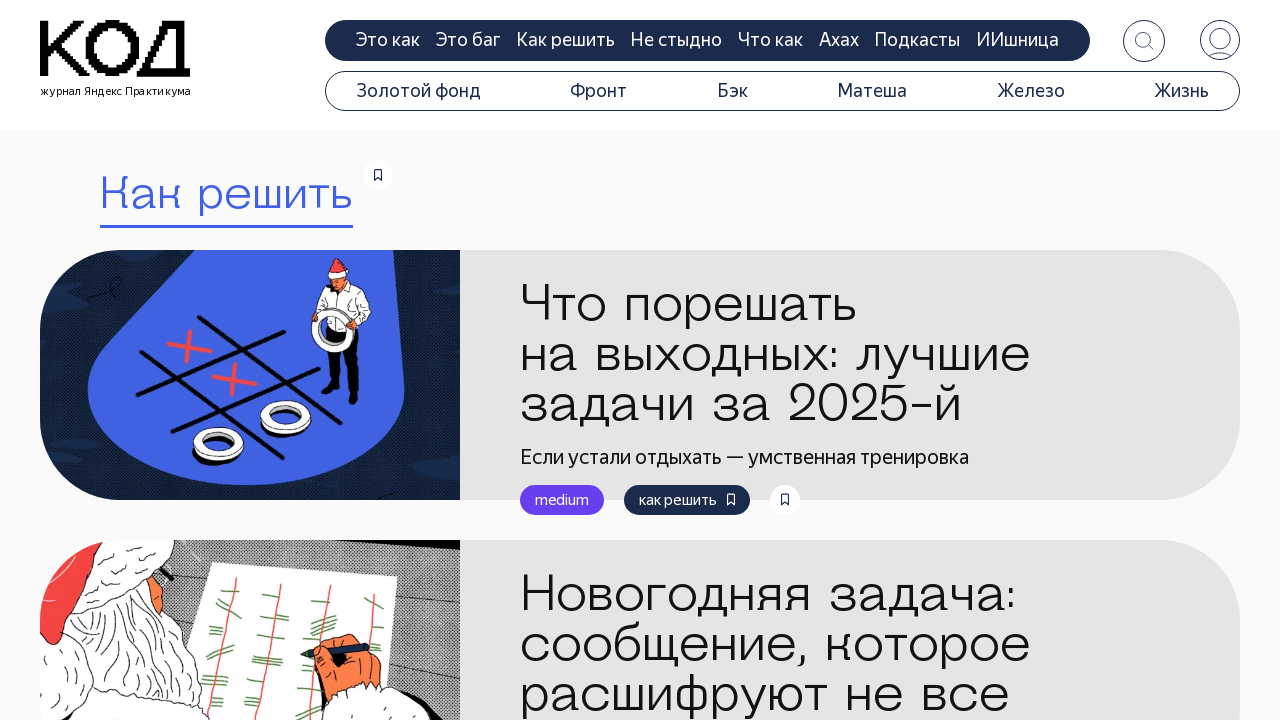